Clicks on a button and verifies that a clicked state element becomes visible

Starting URL: http://guinea-pig.webdriver.io/

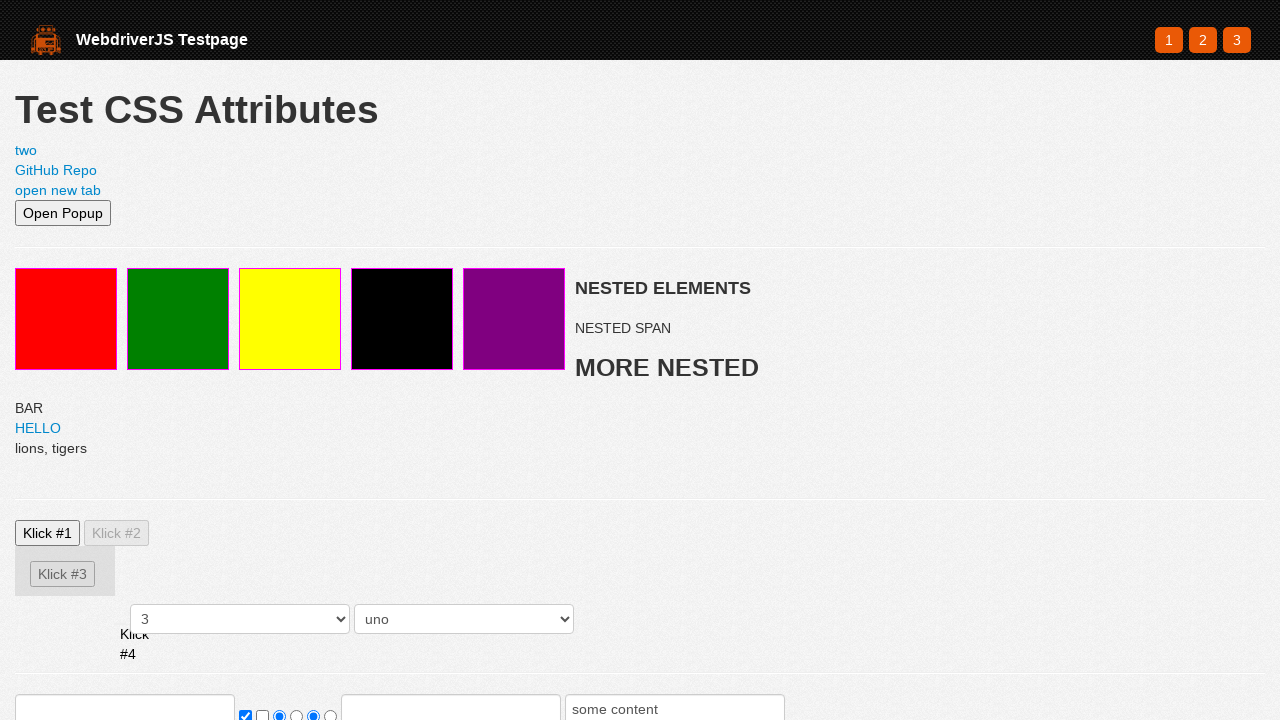

Clicked on button with class .btn1 at (48, 533) on .btn1
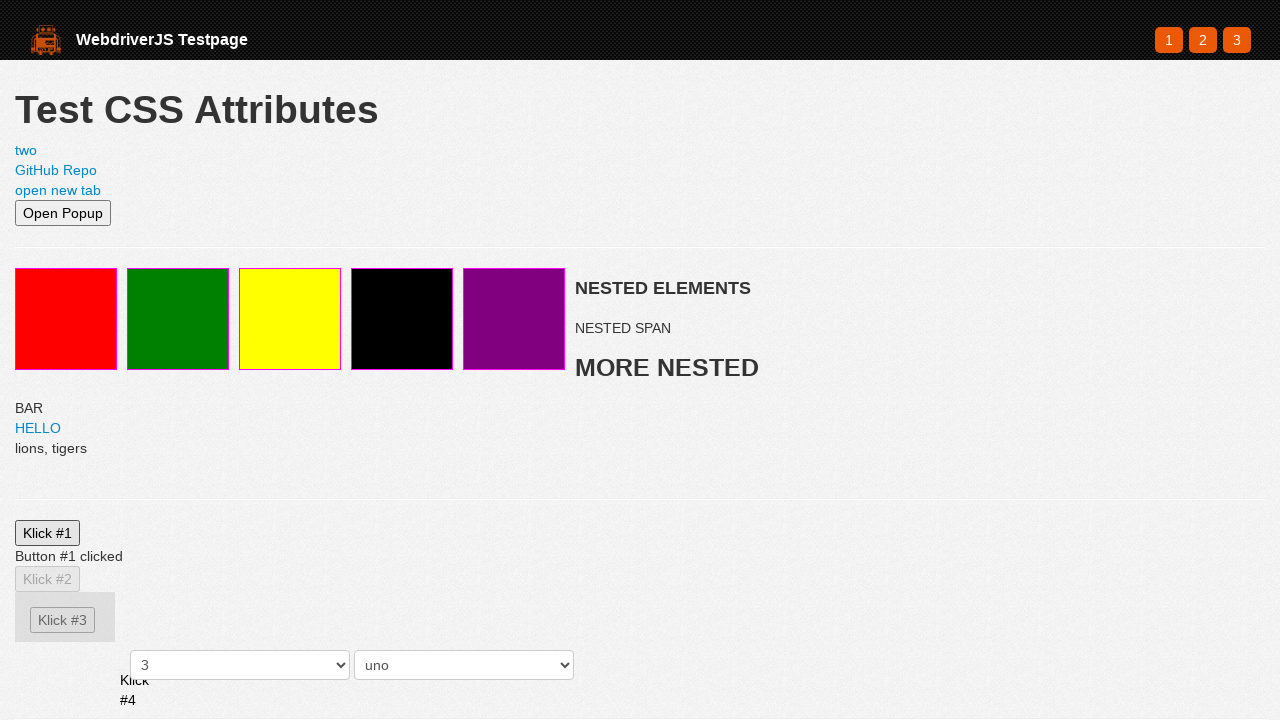

Verified that clicked state element .btn1_clicked became visible
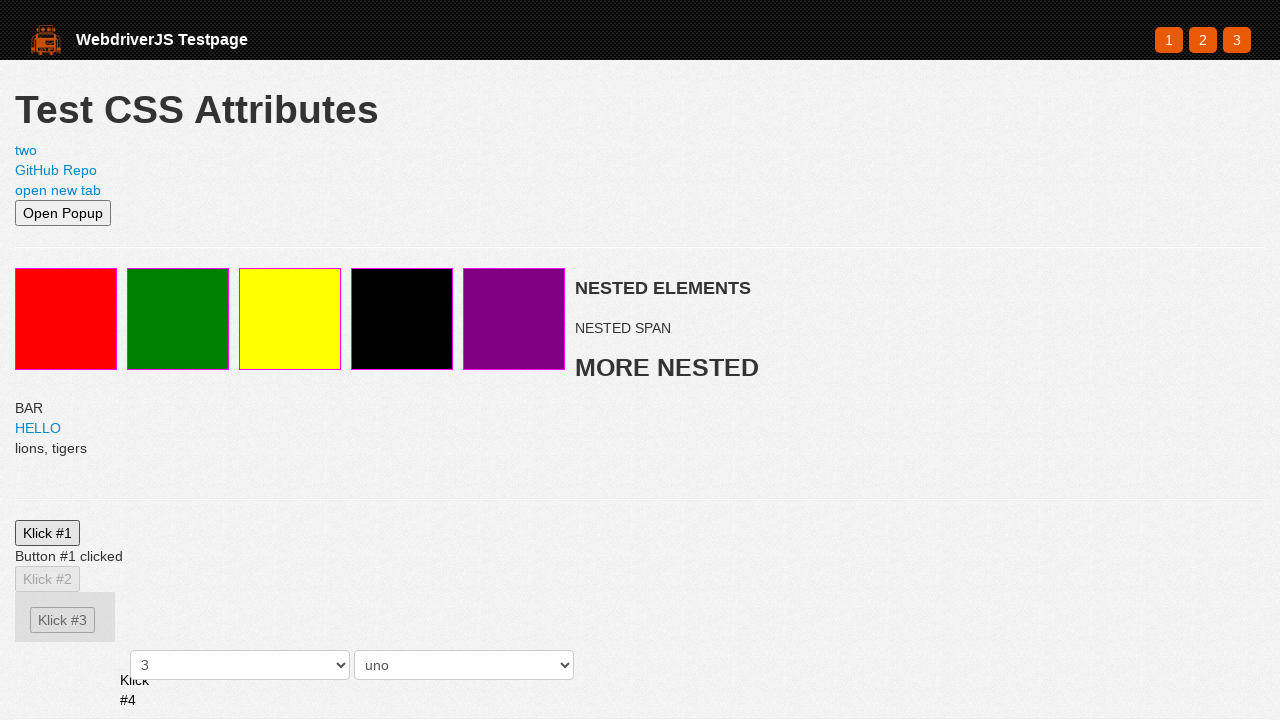

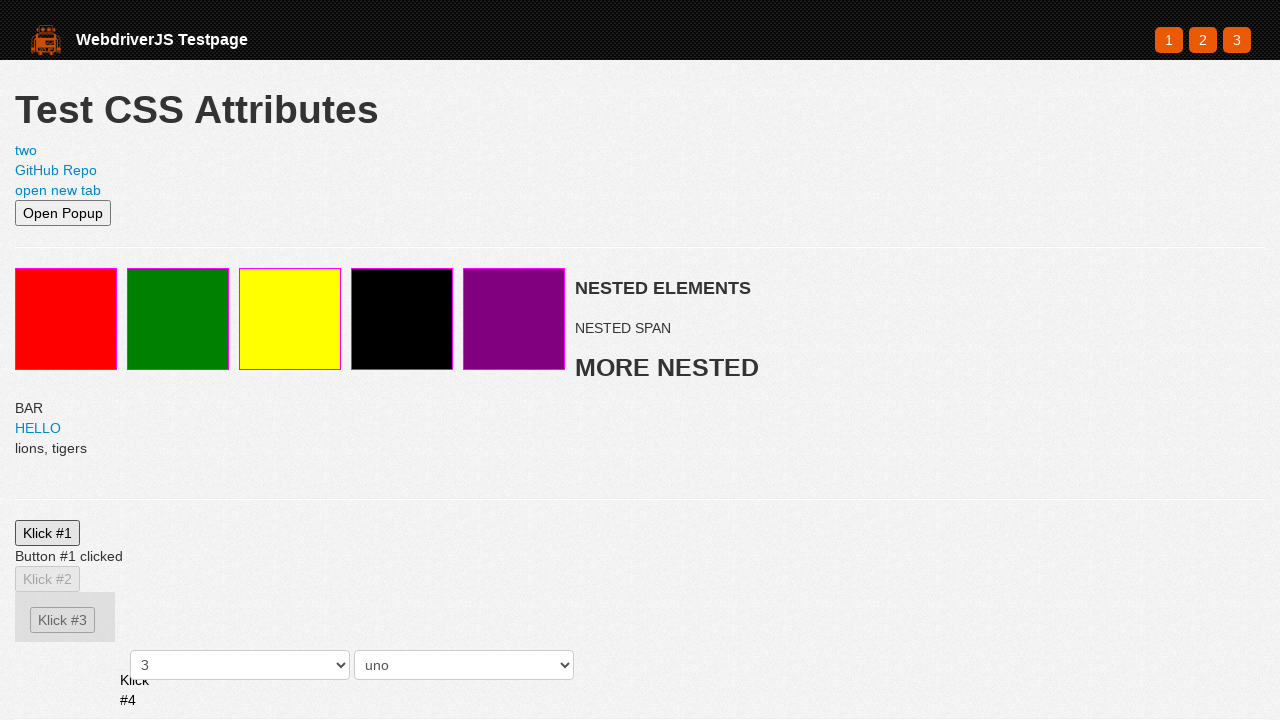